Tests window handling functionality by opening a new window, switching between parent and child windows, and filling forms in each window

Starting URL: https://www.hyrtutorials.com/p/window-handles-practice.html

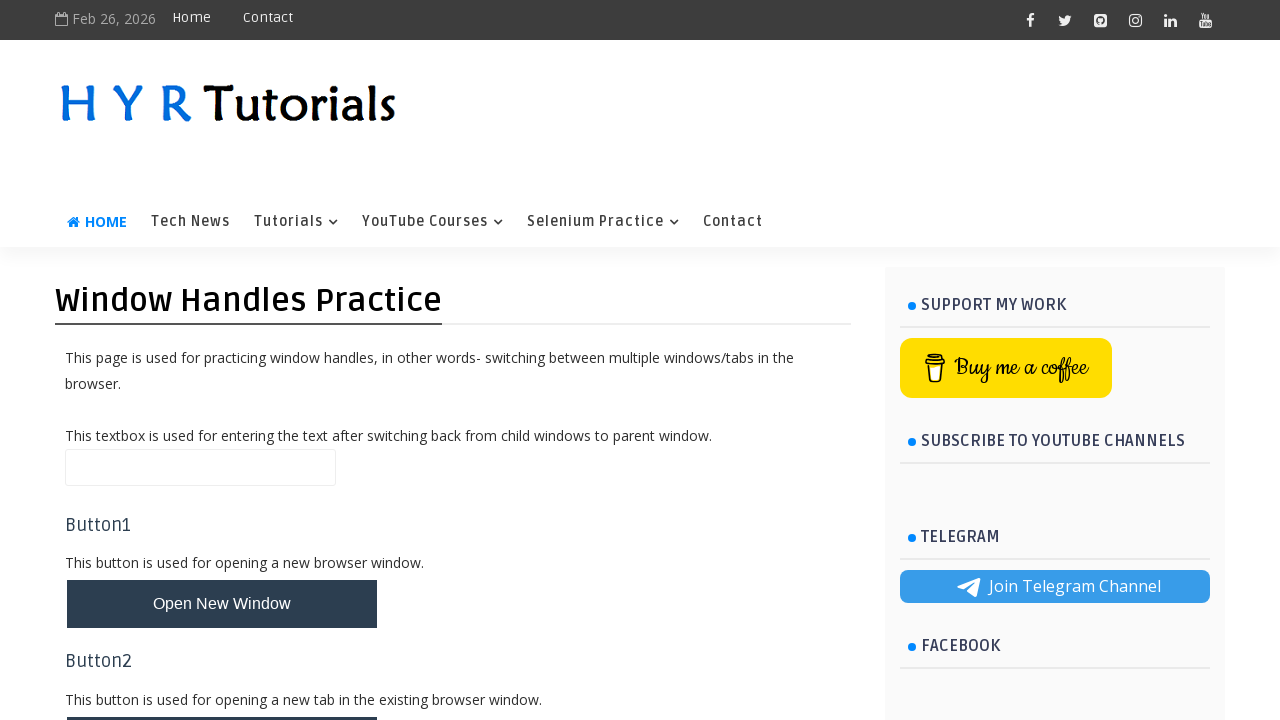

Clicked button to open new window at (222, 604) on #newWindowBtn
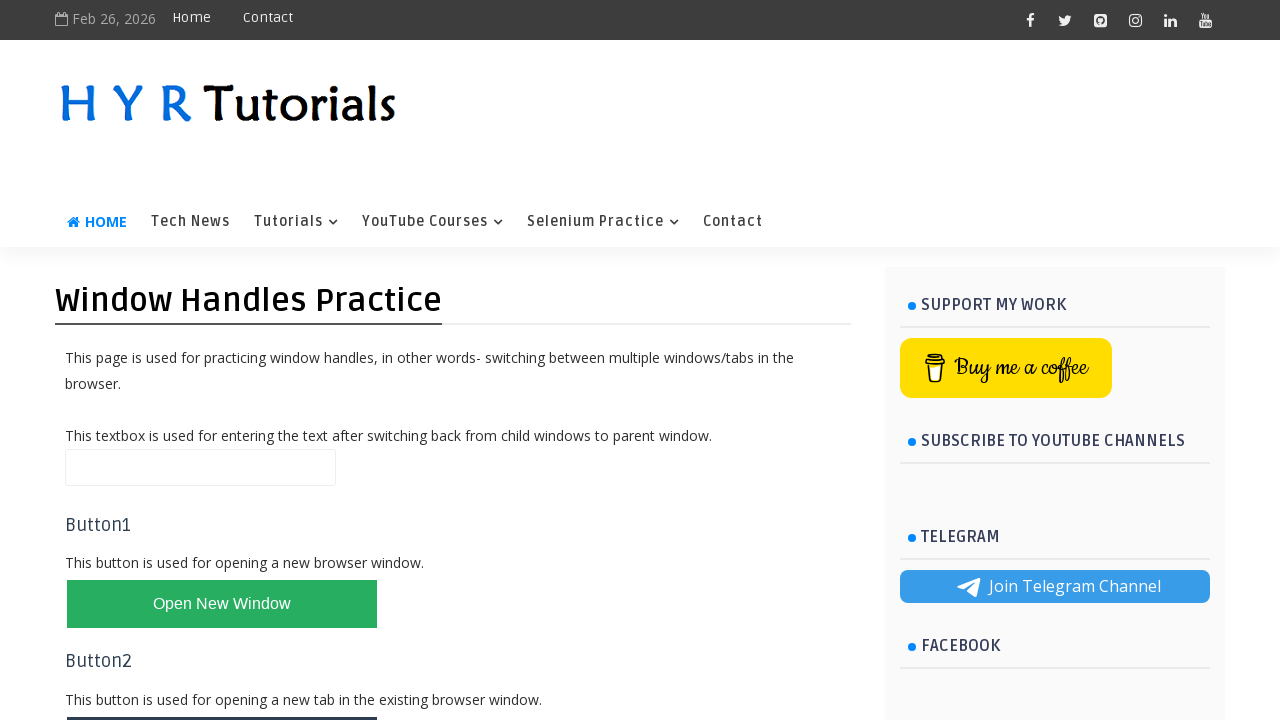

New window opened and captured
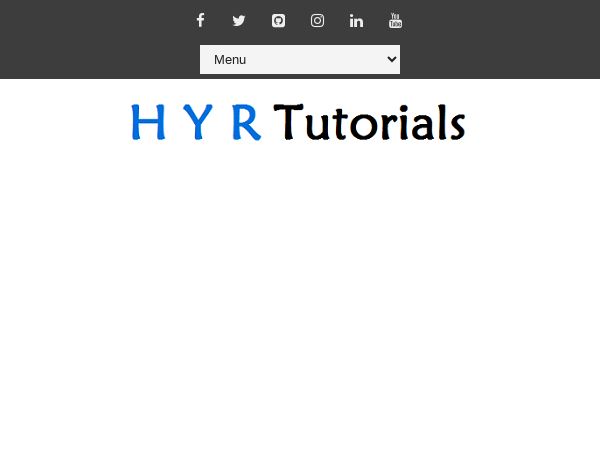

Child window page loaded
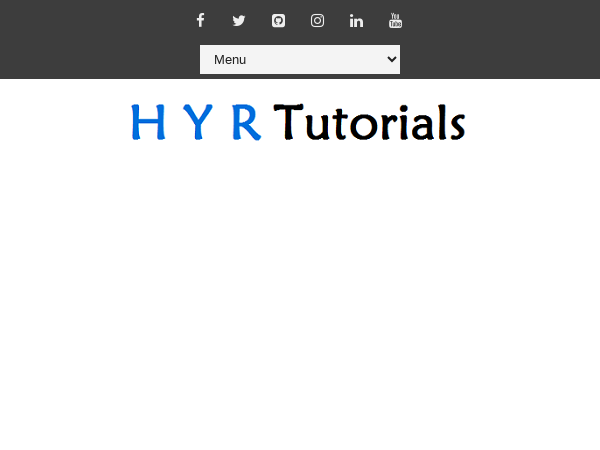

Filled email field with 'testuser@example.com' in child window on #email
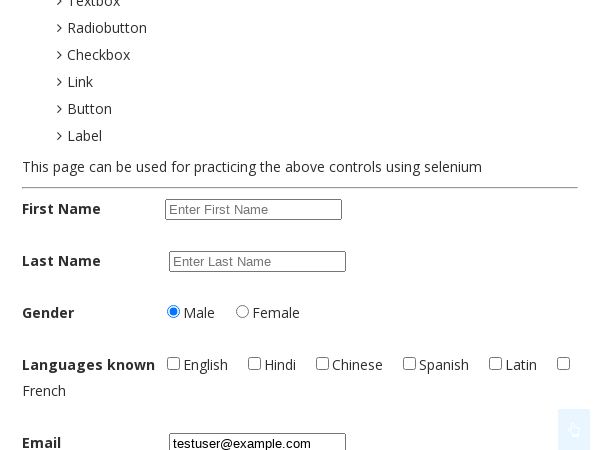

Filled name field with 'John Doe' in parent window on #name
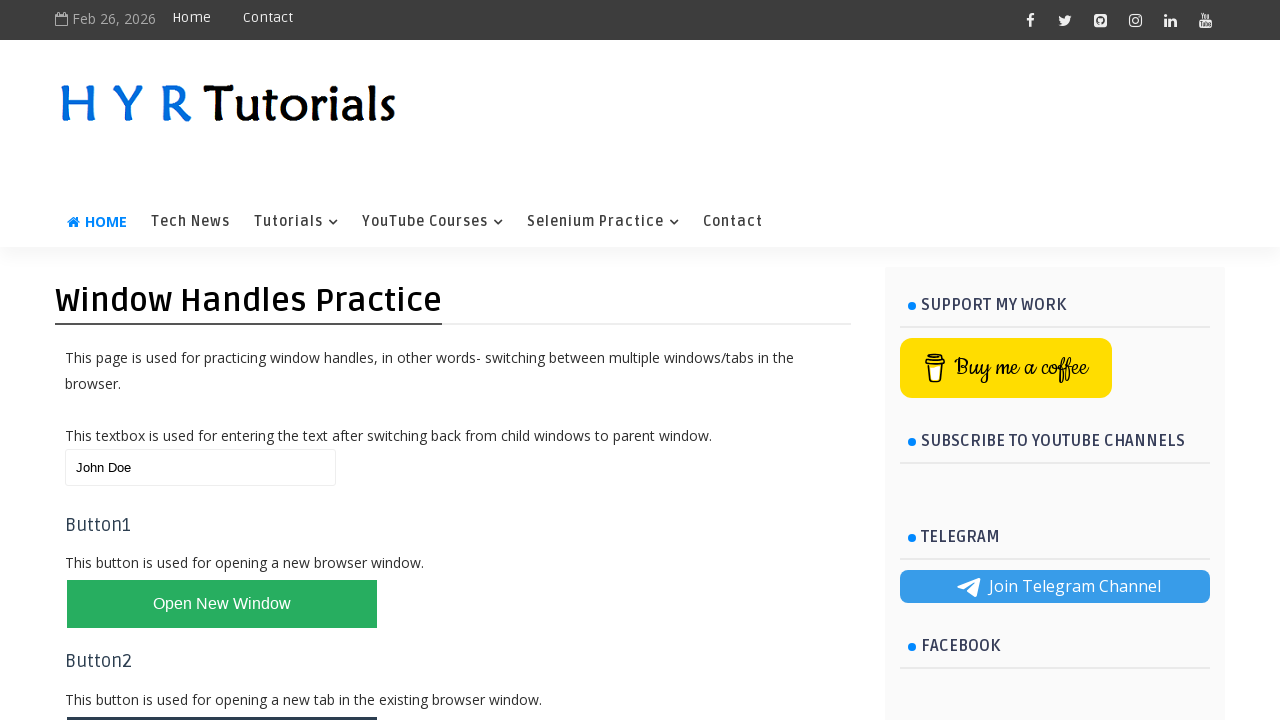

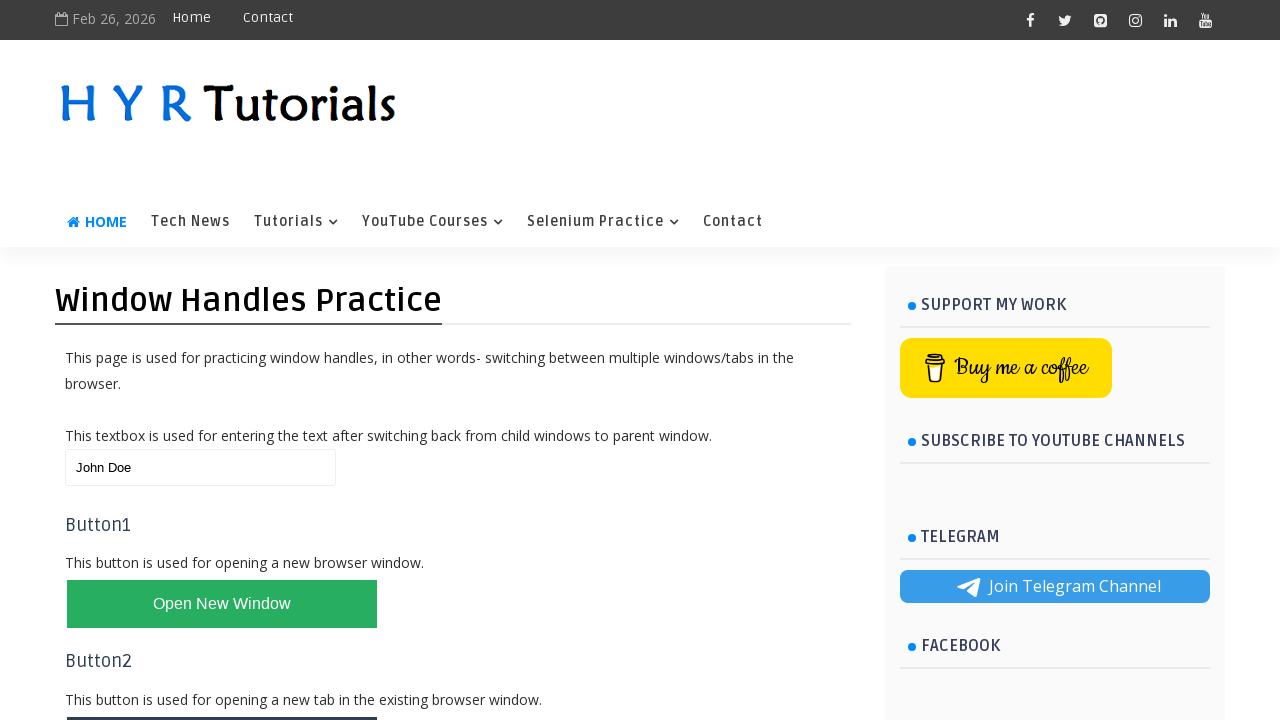